Tests the Draggable jQuery UI component by clicking and dragging an element by offset within an iframe

Starting URL: https://jqueryui.com/

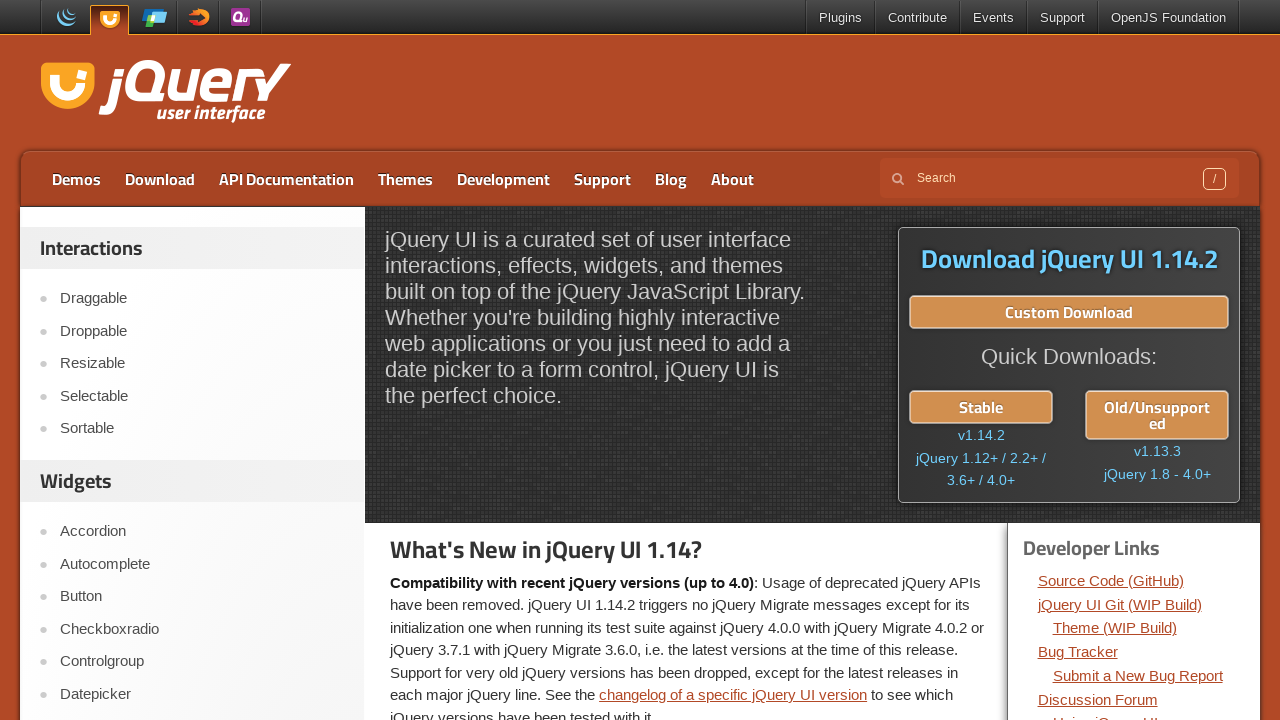

Clicked on Draggable link at (202, 299) on a:text('Draggable')
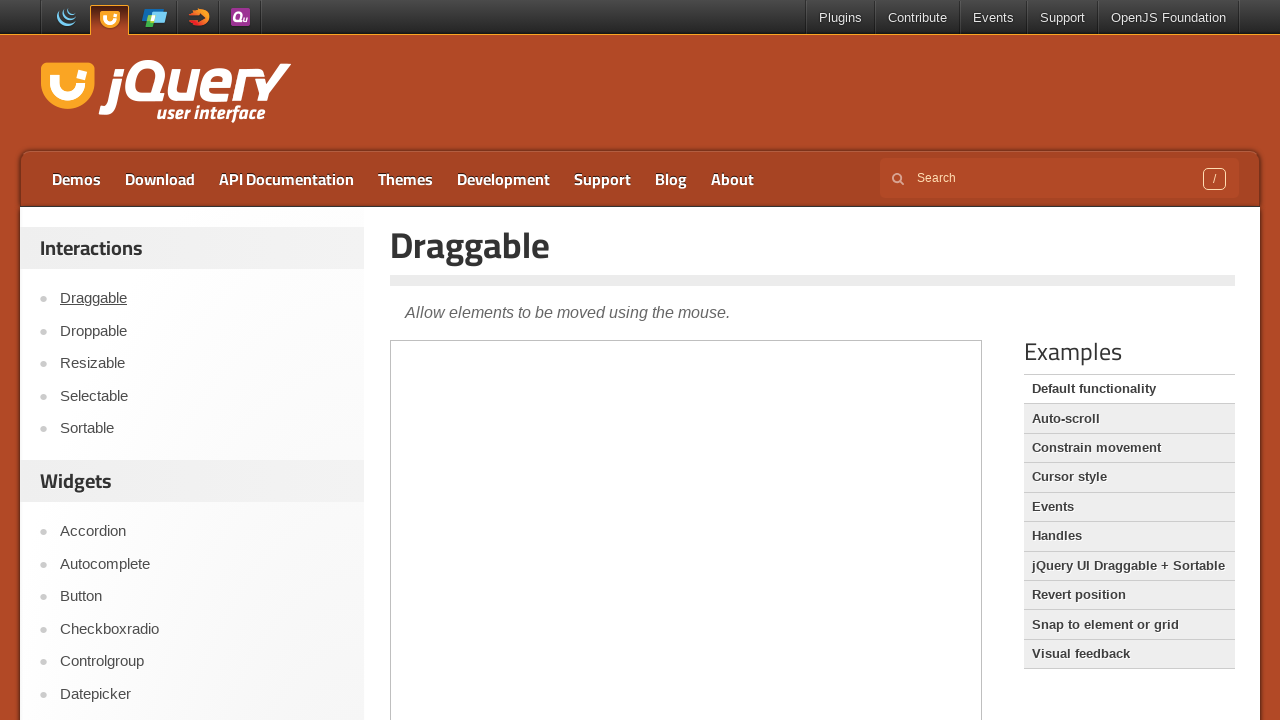

Located the demo iframe
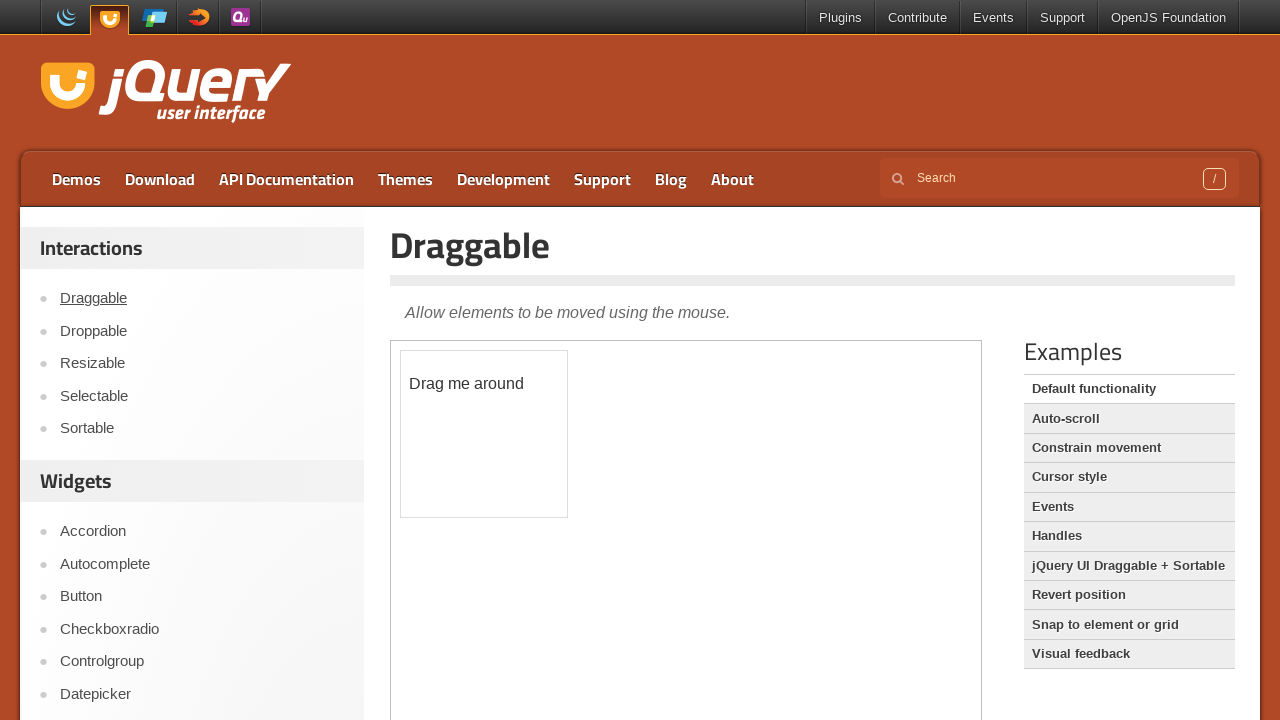

Located the draggable element
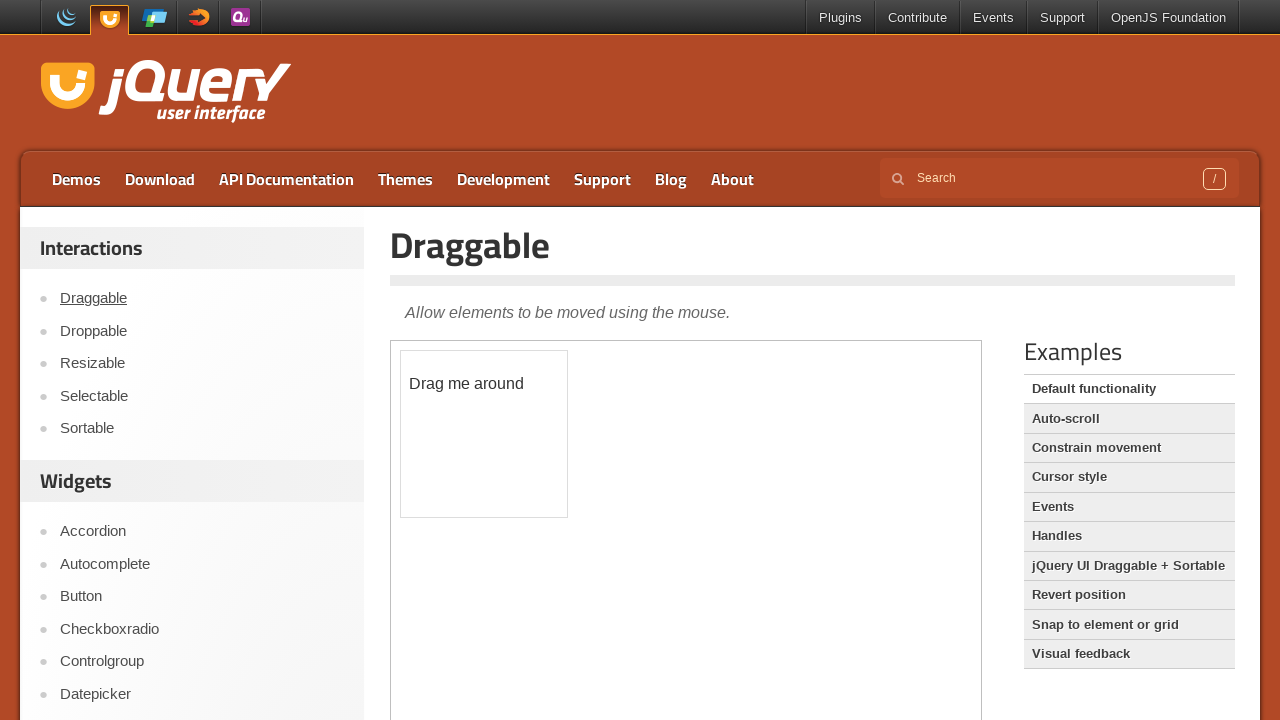

Dragged the draggable element by offset (90, 90) at (491, 441)
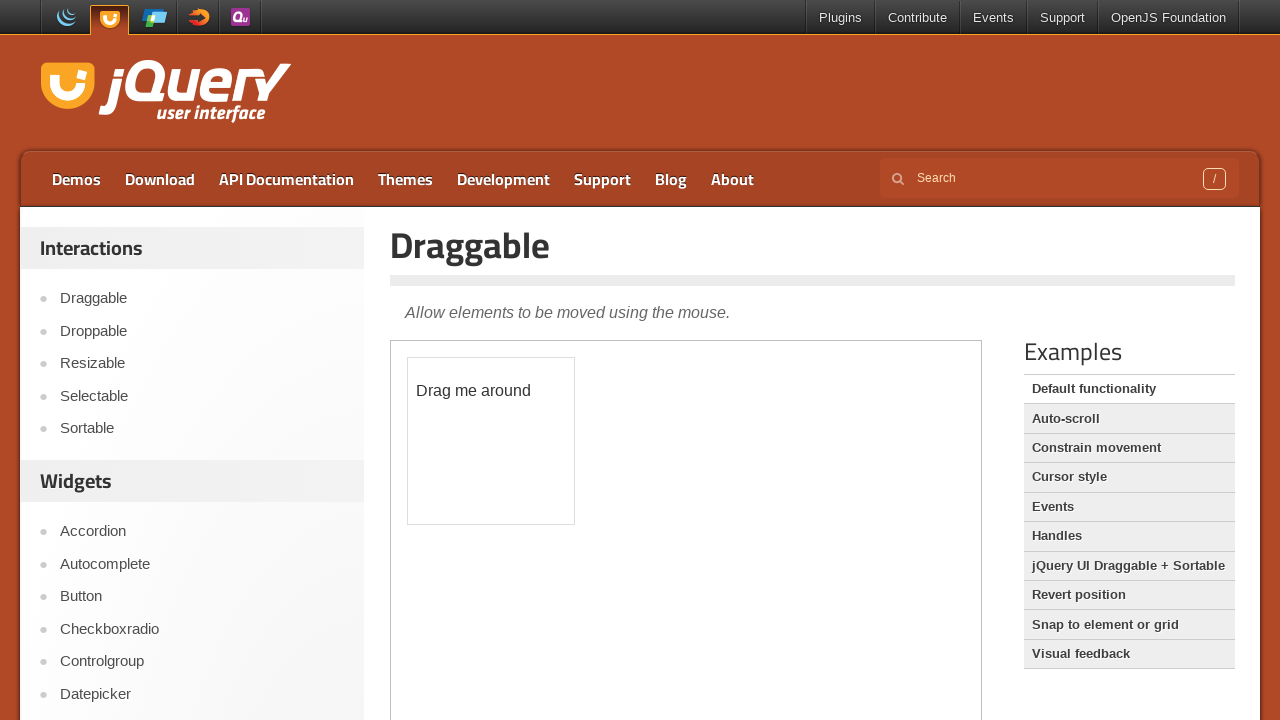

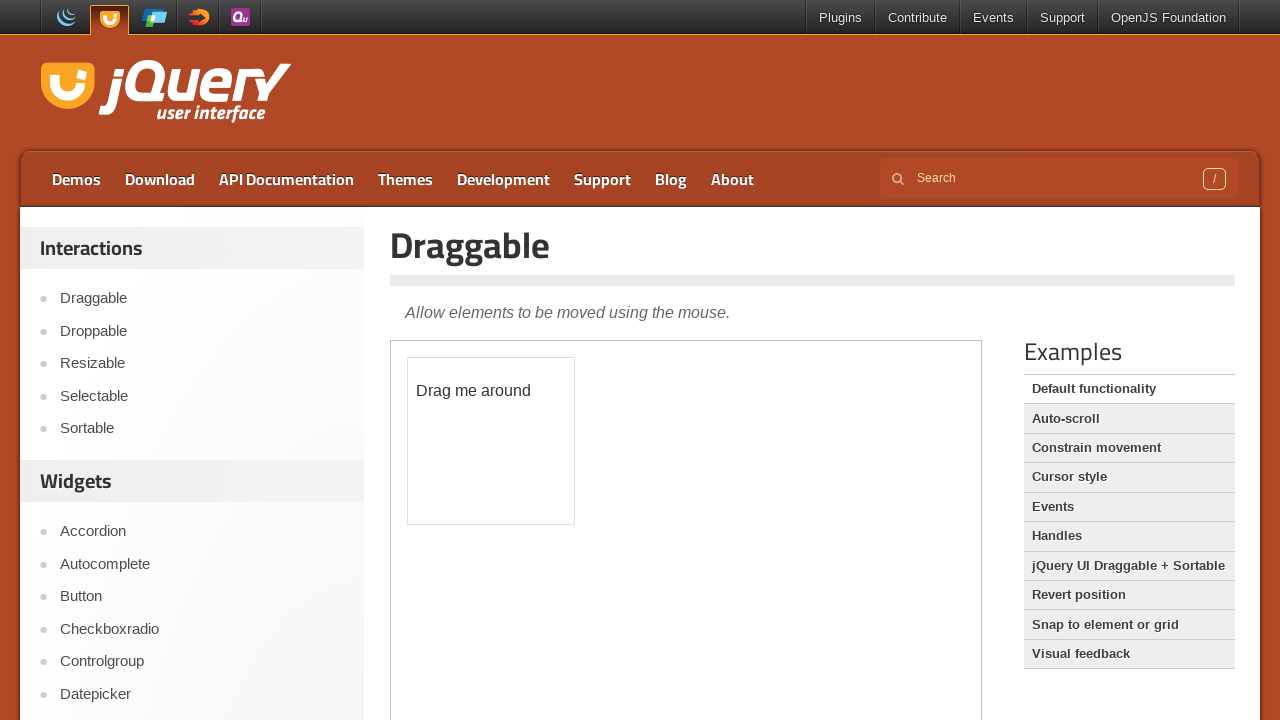